Tests mouse hover functionality by hovering over an element to reveal a dropdown menu and clicking on the first option

Starting URL: https://www.letskodeit.com/practice

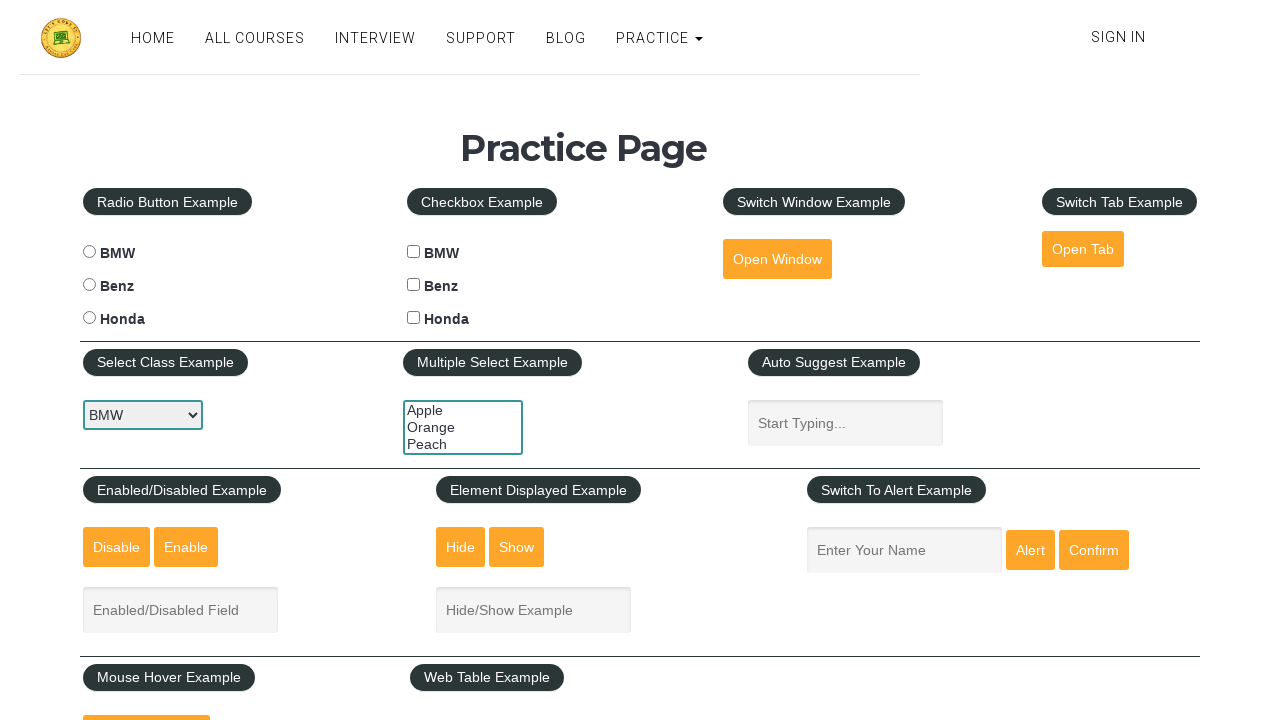

Scrolled mouse hover button into view
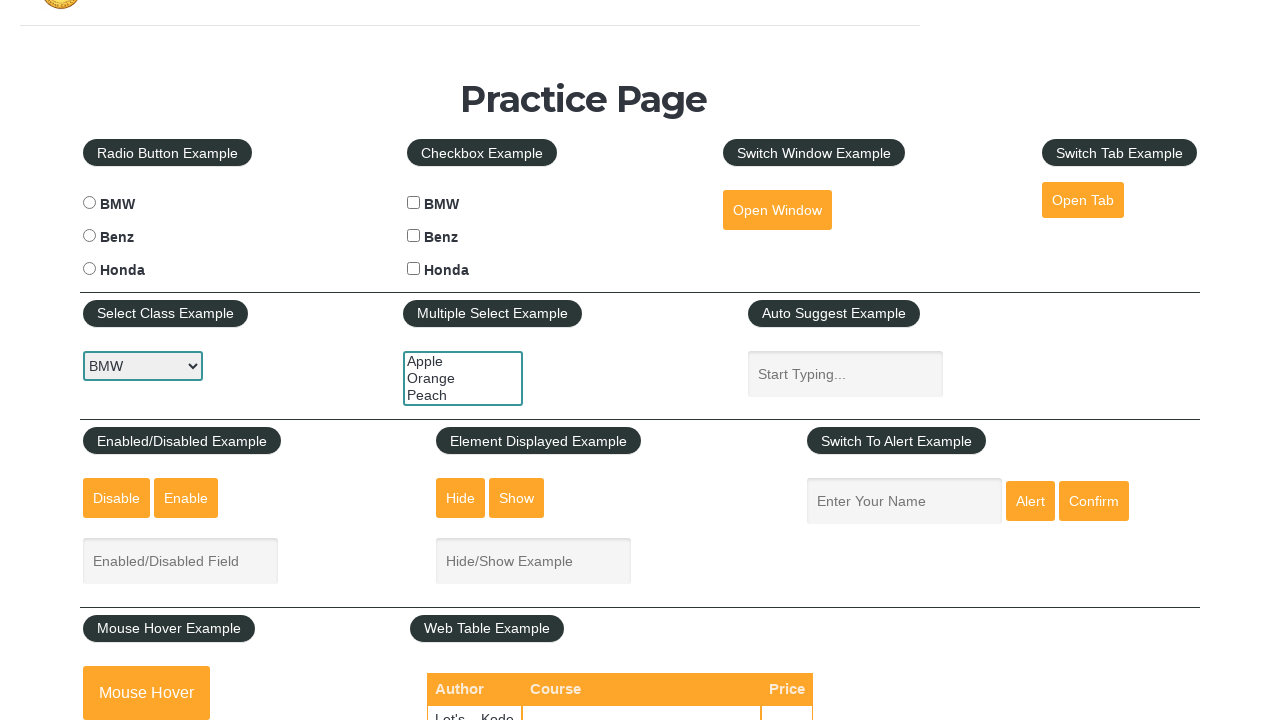

Hovered over mouse hover button to reveal dropdown menu at (146, 693) on button#mousehover
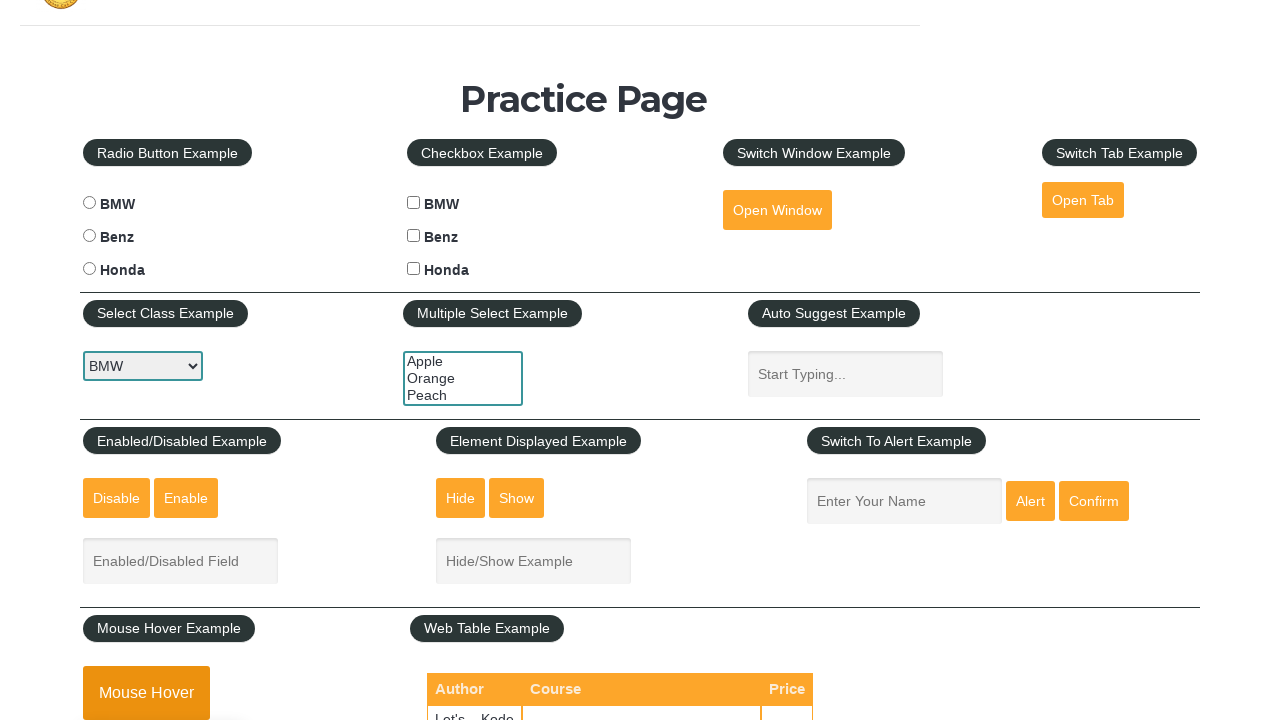

Clicked on first dropdown option (Top link) at (163, 360) on xpath=//div[@class='mouse-hover-content']/a[1]
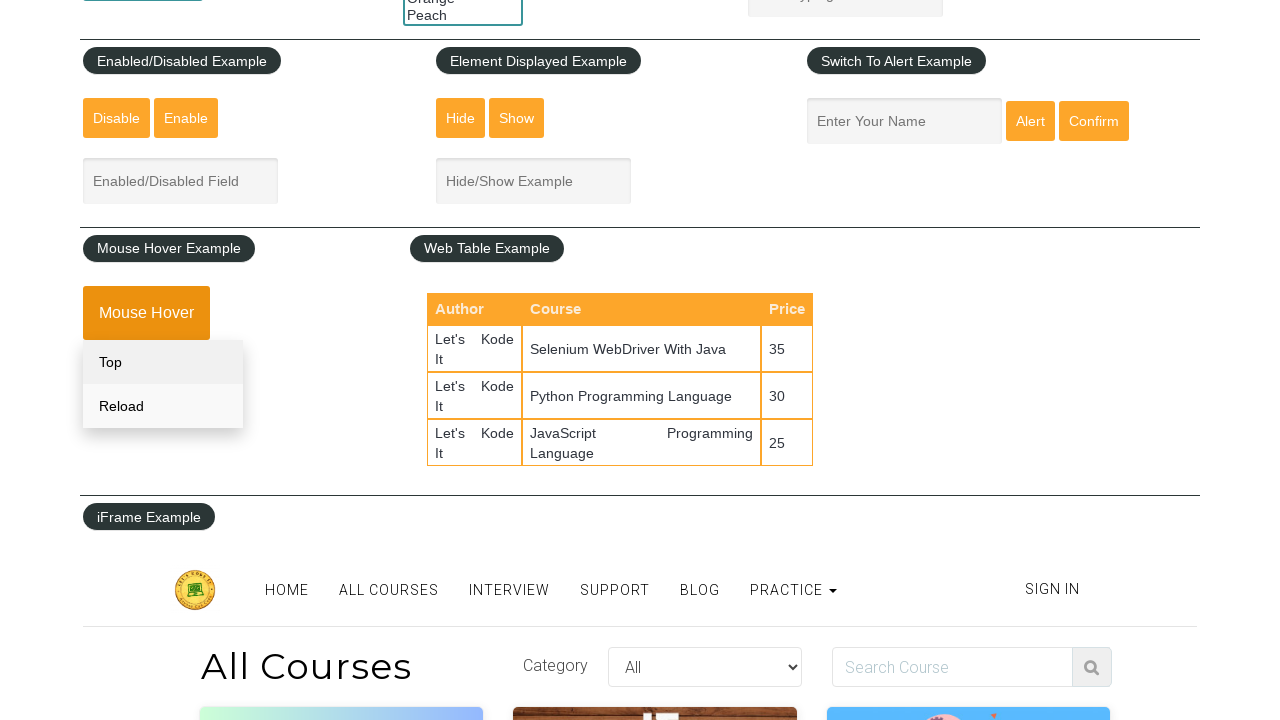

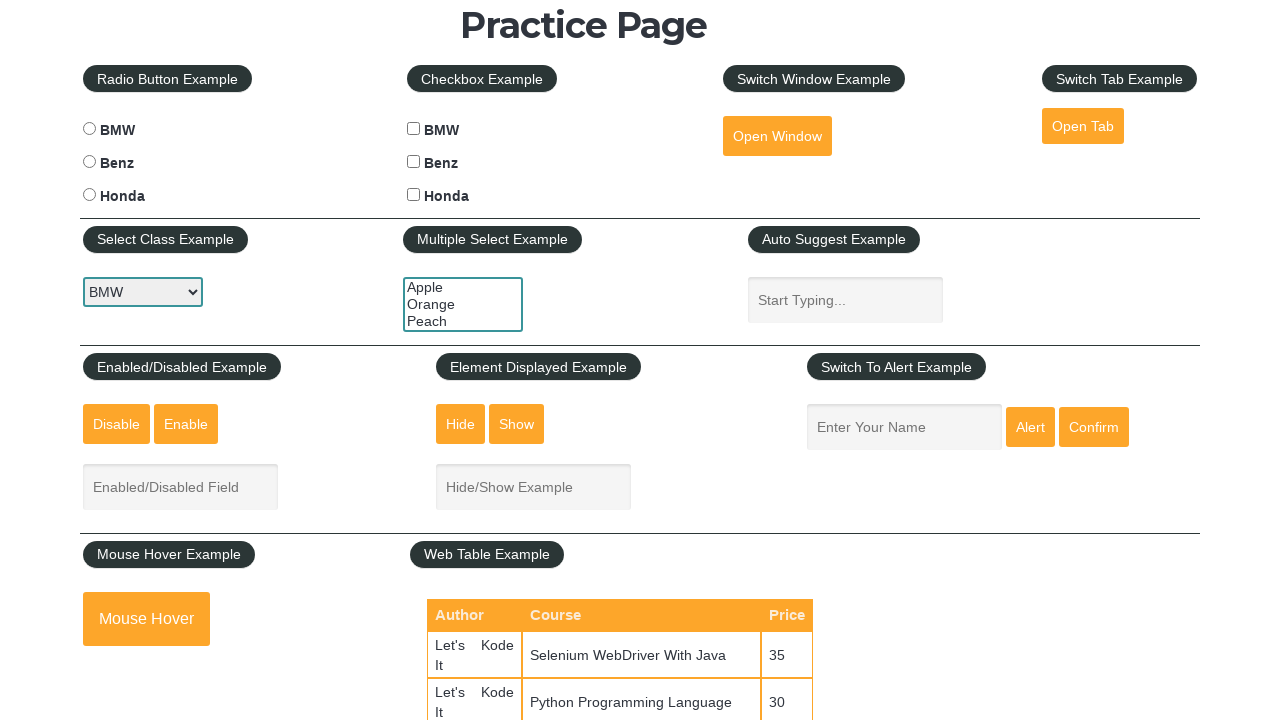